Tests checkbox interactions by selecting the last two checkboxes and then clearing all selected checkboxes

Starting URL: https://rahulshettyacademy.com/AutomationPractice/

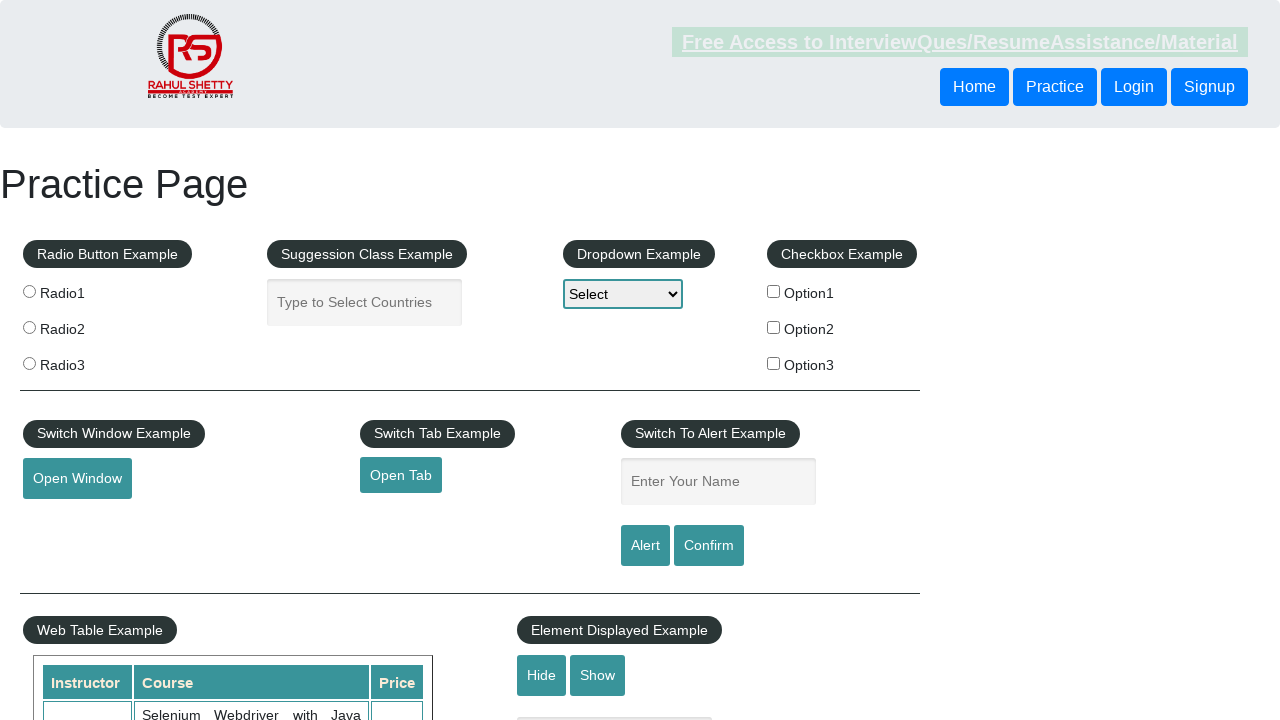

Located all checkboxes matching the pattern
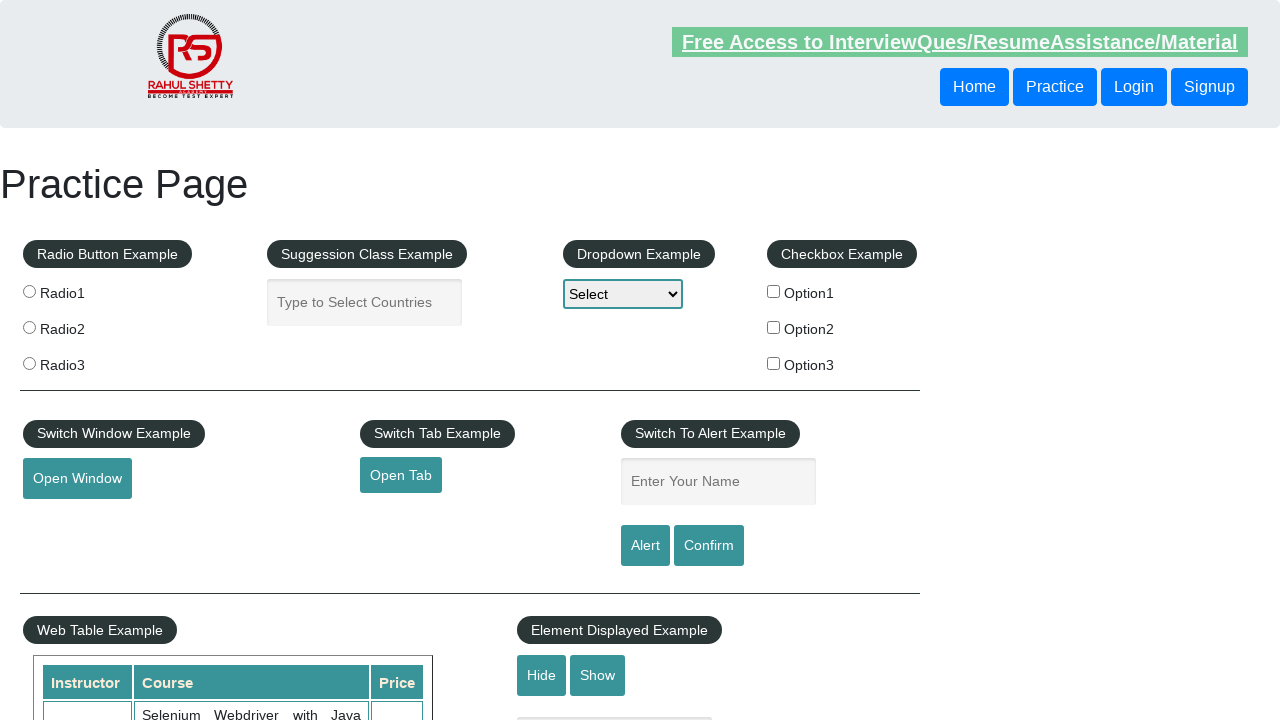

Clicked checkbox at index 1 to select it at (774, 327) on xpath=//input[@type='checkbox' and contains(@id,'checkBoxOption')] >> nth=1
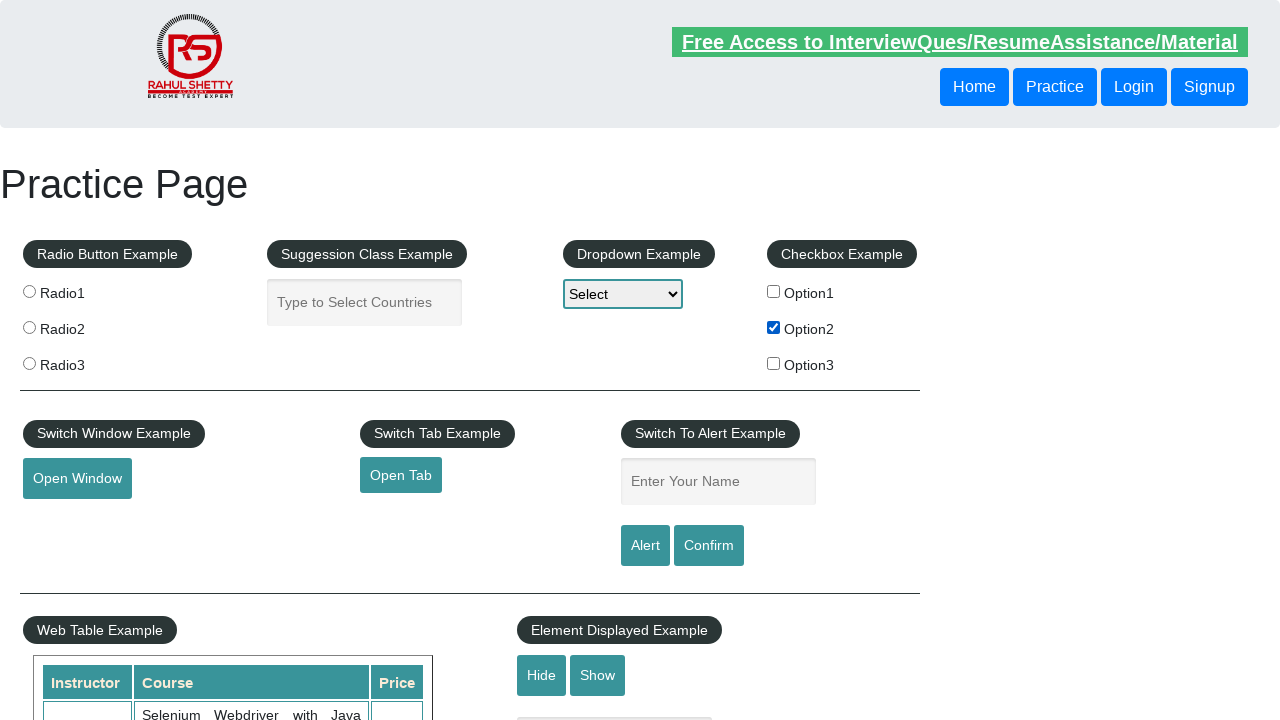

Clicked checkbox at index 2 to select it at (774, 363) on xpath=//input[@type='checkbox' and contains(@id,'checkBoxOption')] >> nth=2
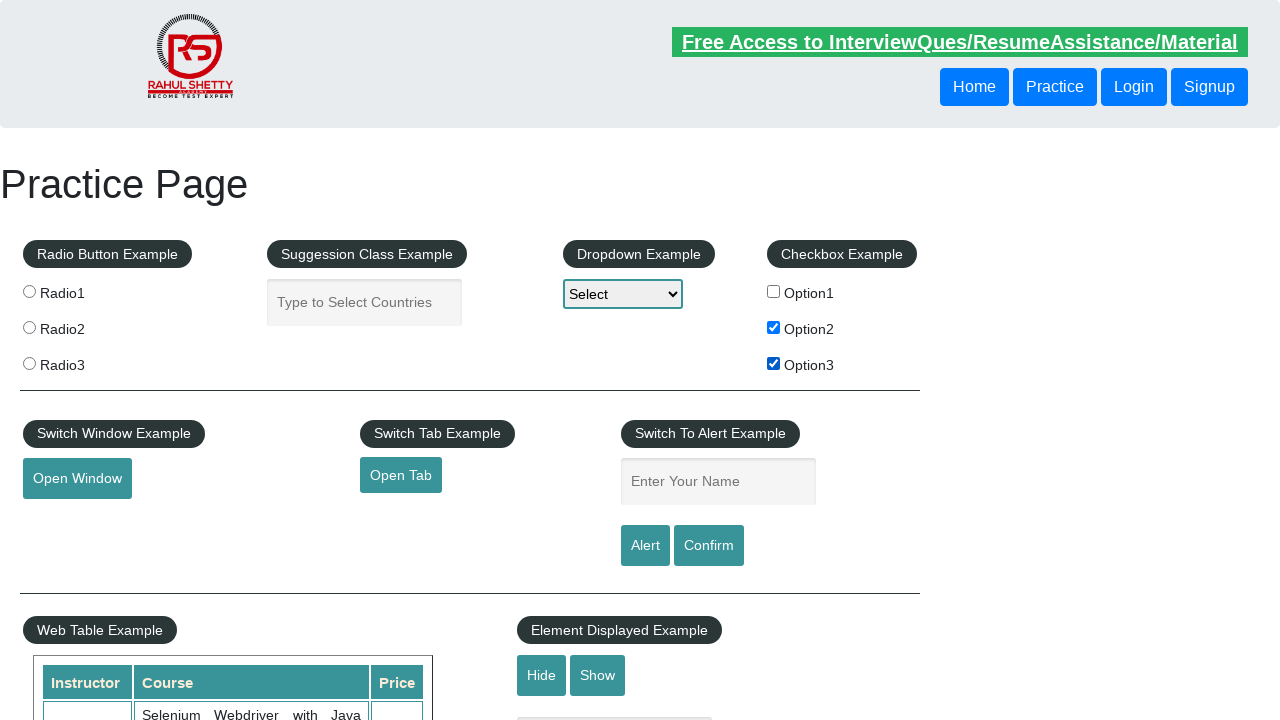

Waited 2000ms for actions to complete
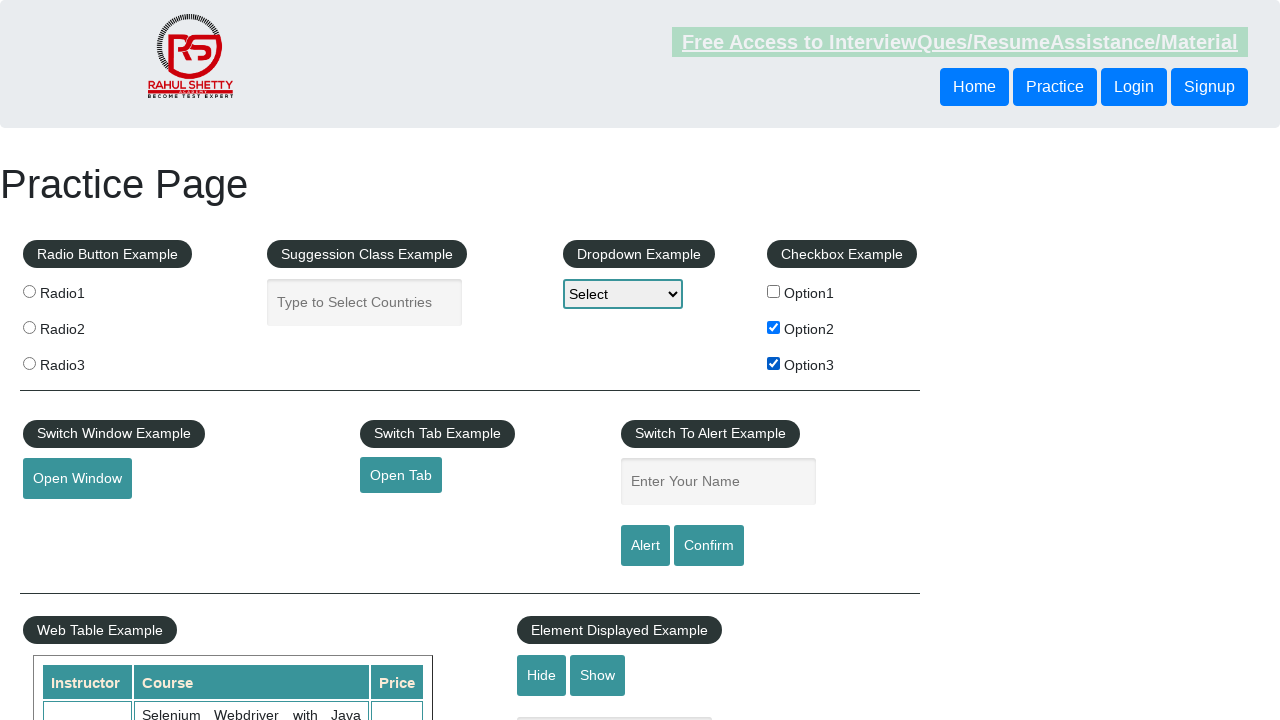

Unchecked a selected checkbox at (774, 327) on xpath=//input[@type='checkbox' and contains(@id,'checkBoxOption')] >> nth=1
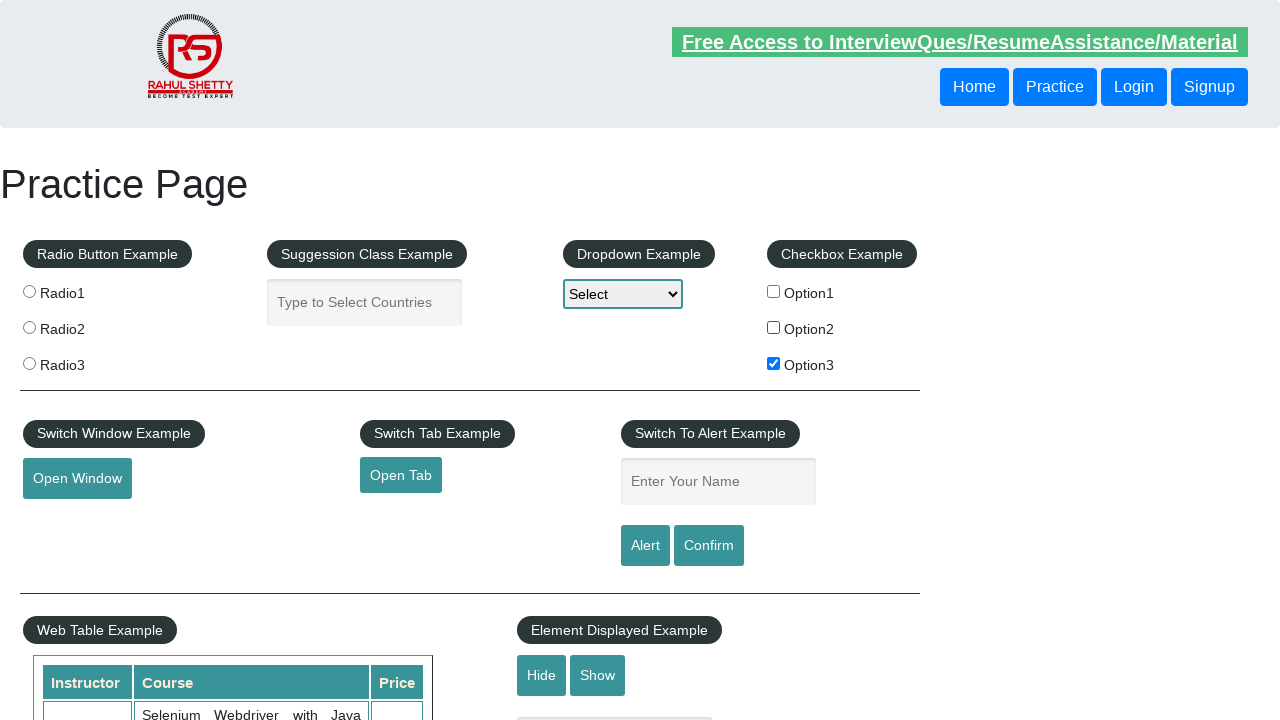

Unchecked a selected checkbox at (774, 363) on xpath=//input[@type='checkbox' and contains(@id,'checkBoxOption')] >> nth=2
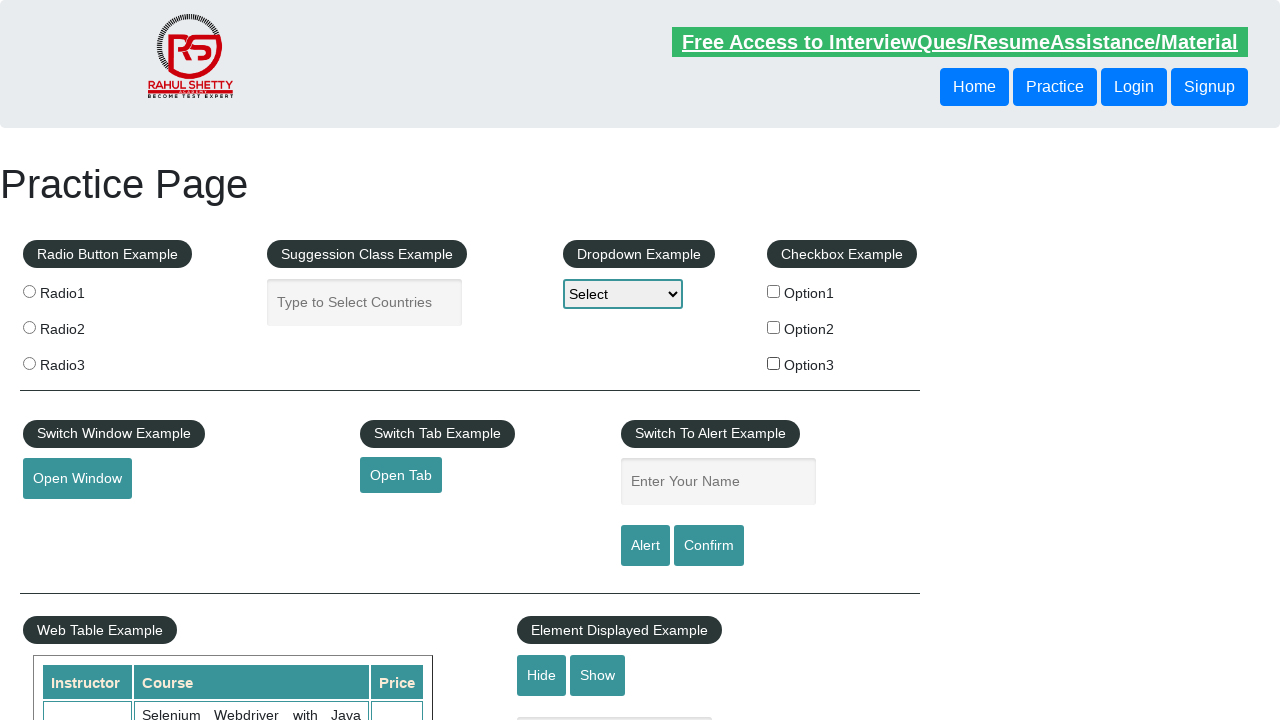

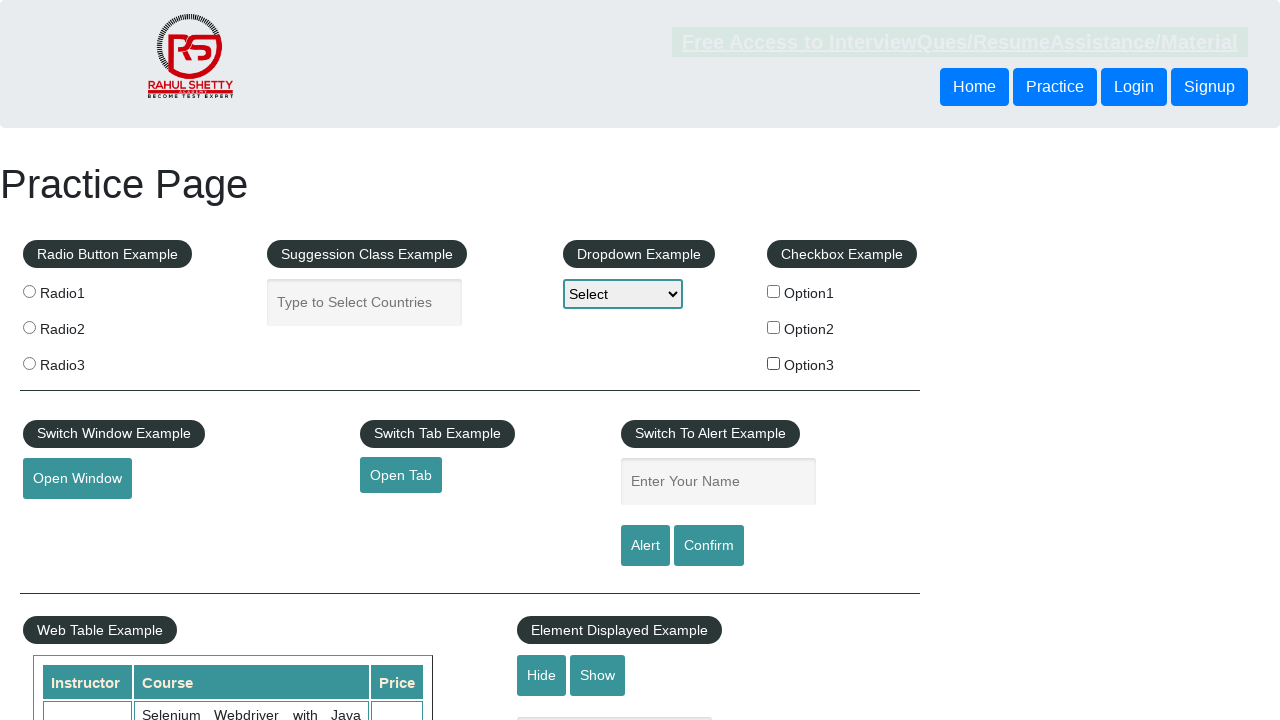